Tests the search functionality on Python.org by entering "pycon" in the search field and submitting the search form using the Enter key.

Starting URL: http://www.python.org

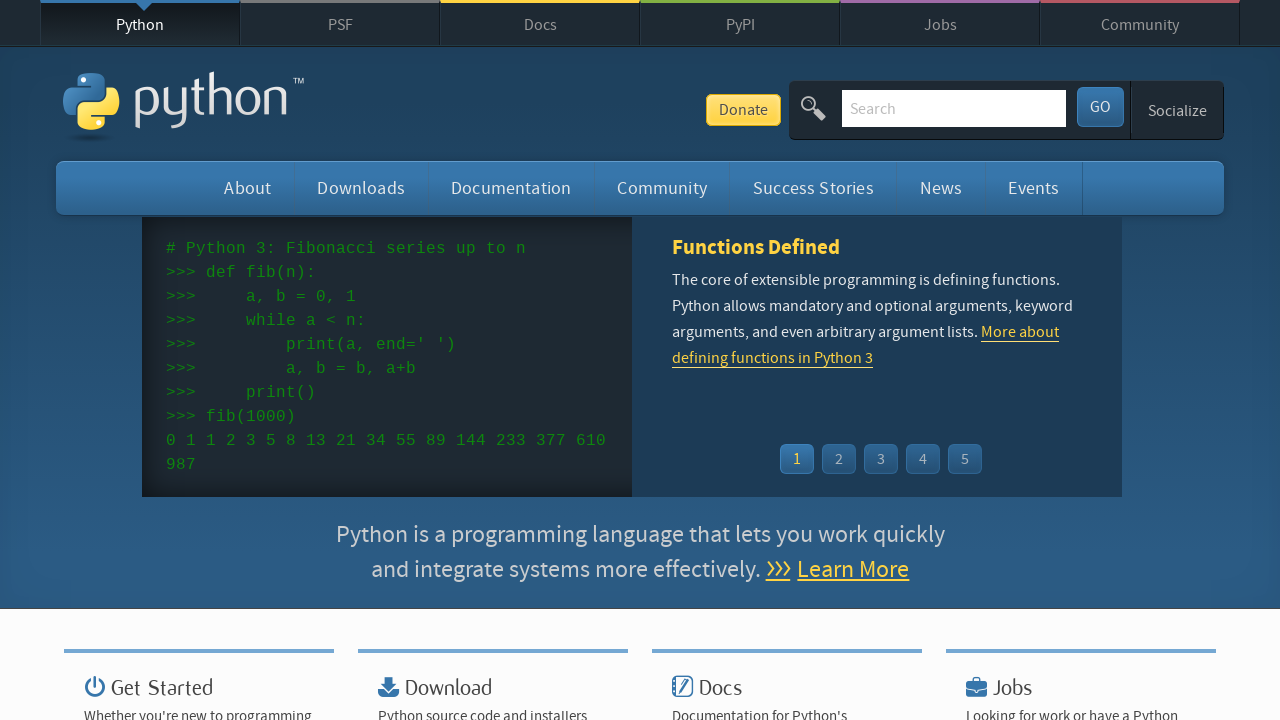

Verified page title contains 'Python'
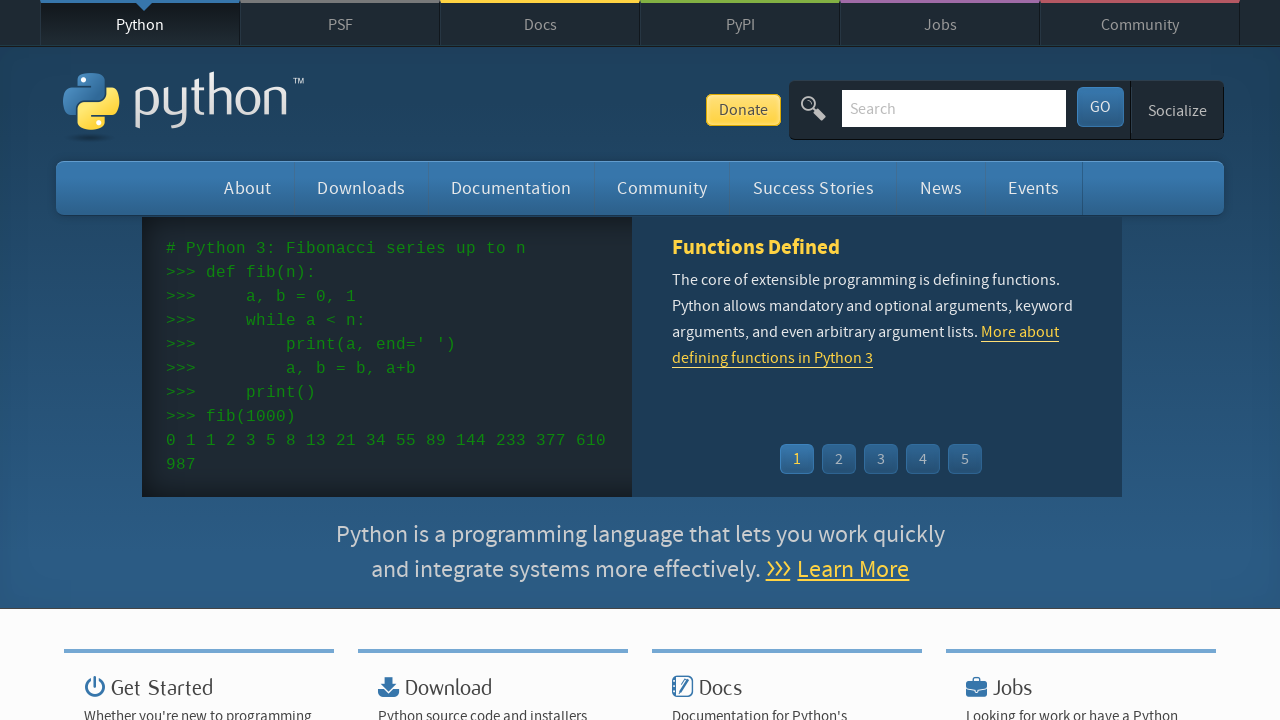

Filled search field with 'pycon' on #id-search-field
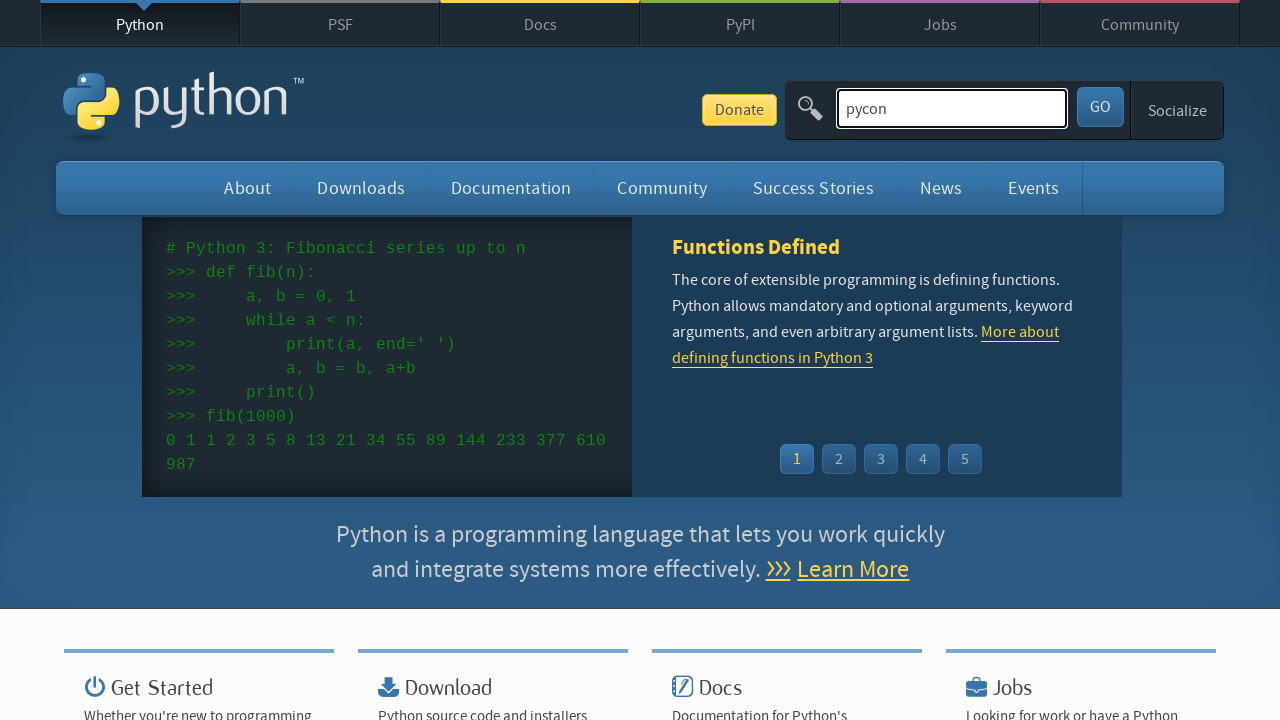

Pressed Enter to submit search form on #id-search-field
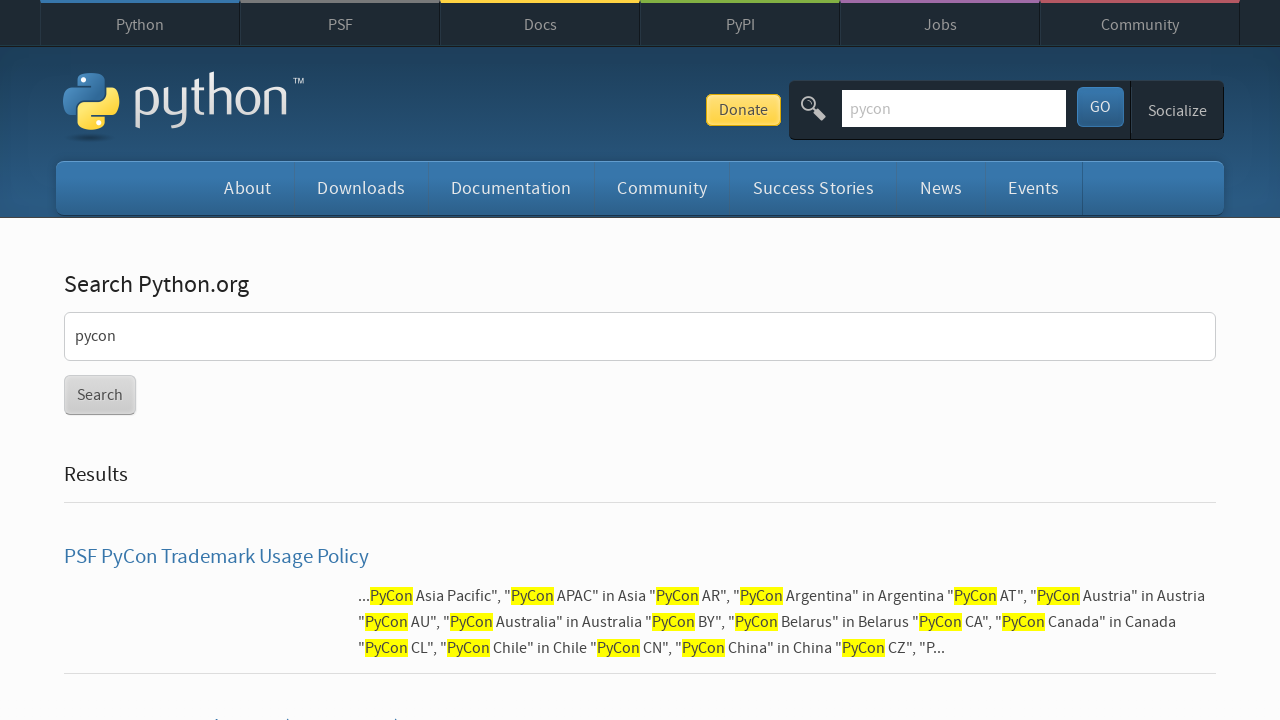

Search results loaded and network idle
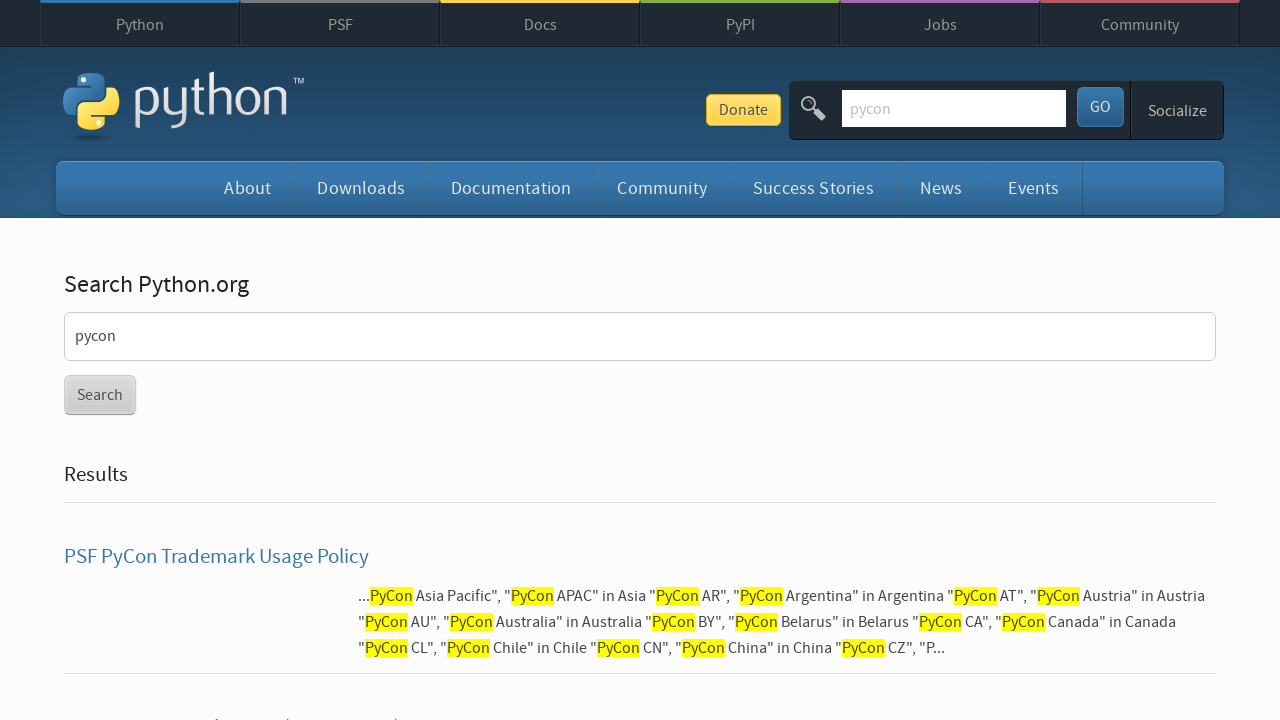

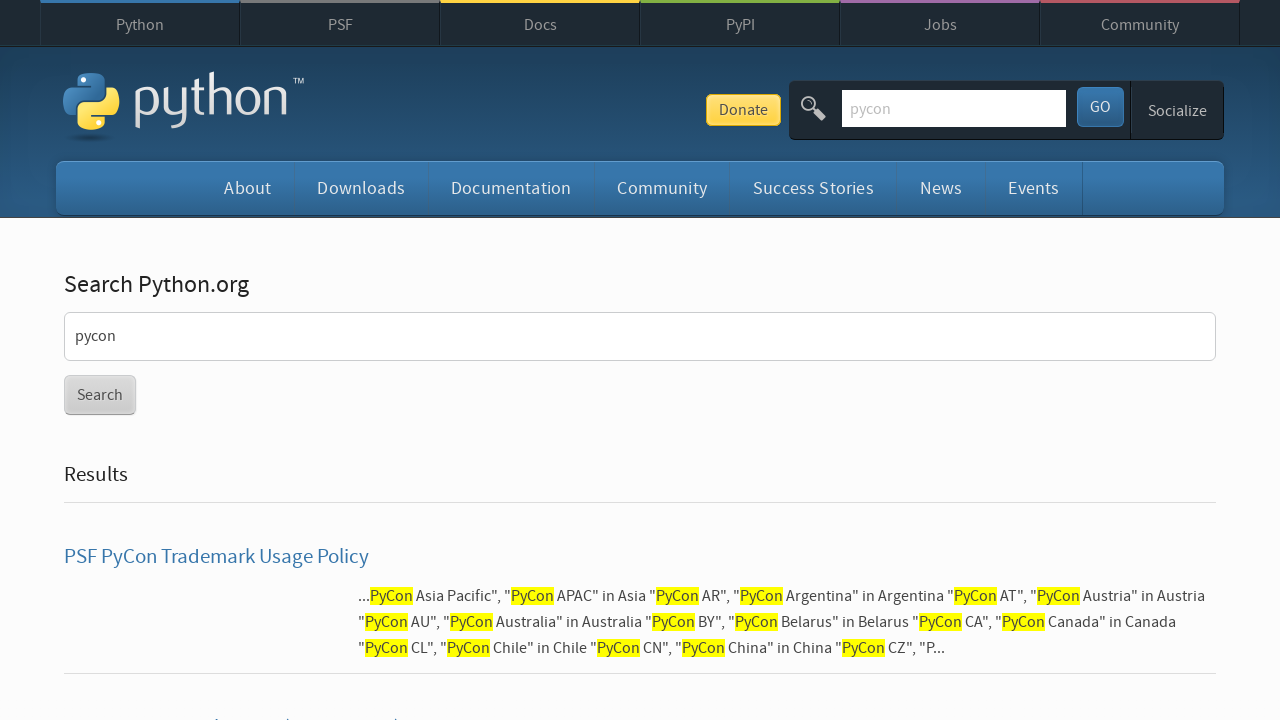